Tests radio button functionality by iterating through and clicking each radio button in a group, verifying their selection states

Starting URL: http://www.echoecho.com/htmlforms10.htm

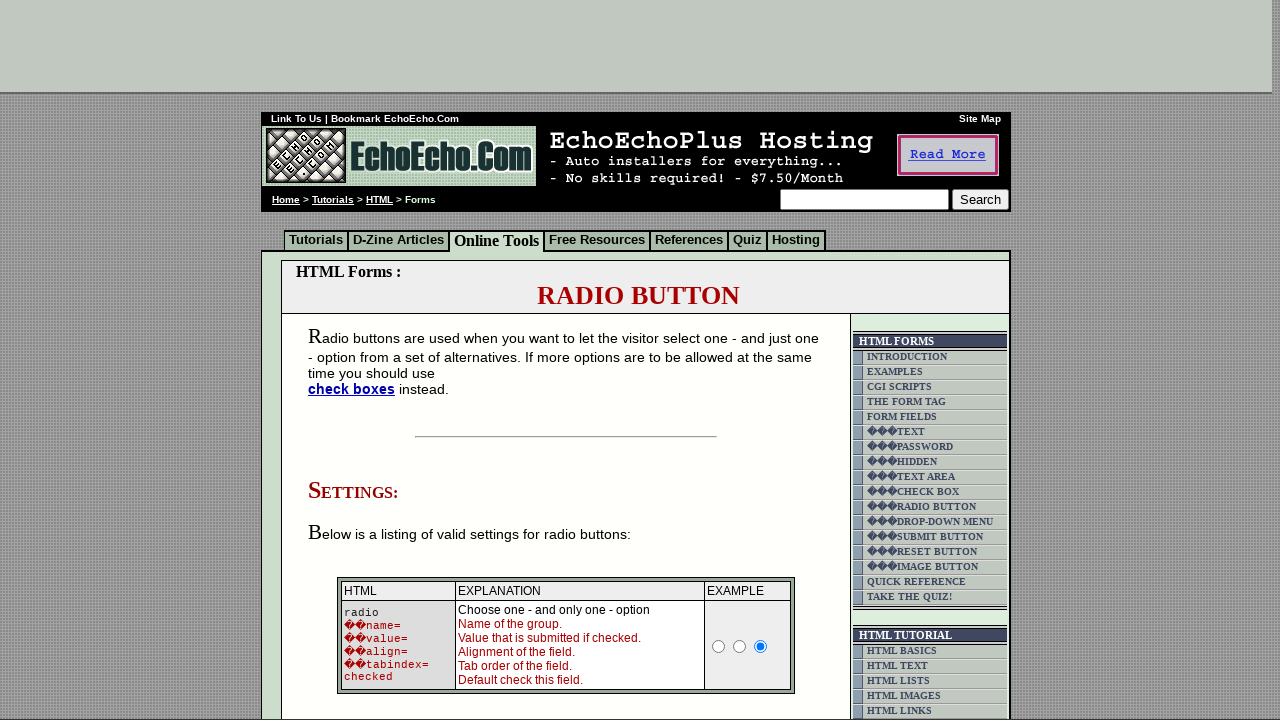

Located radio button container
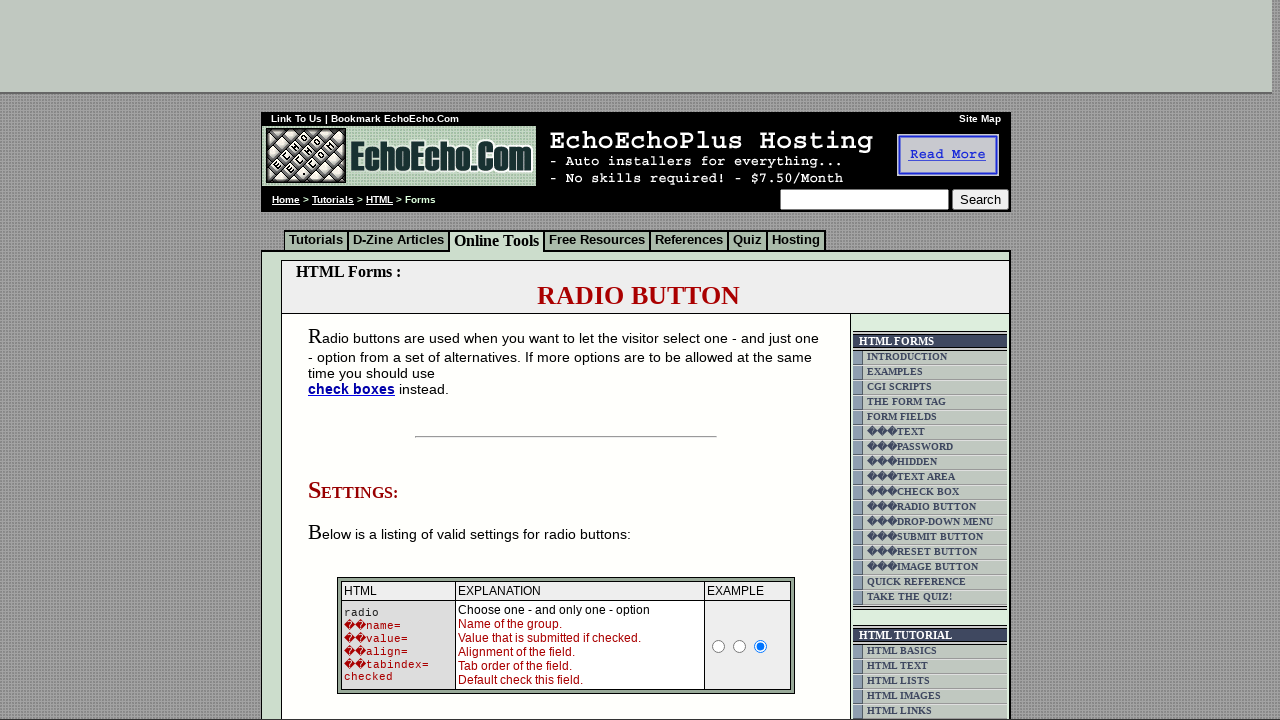

Located all radio buttons in group1
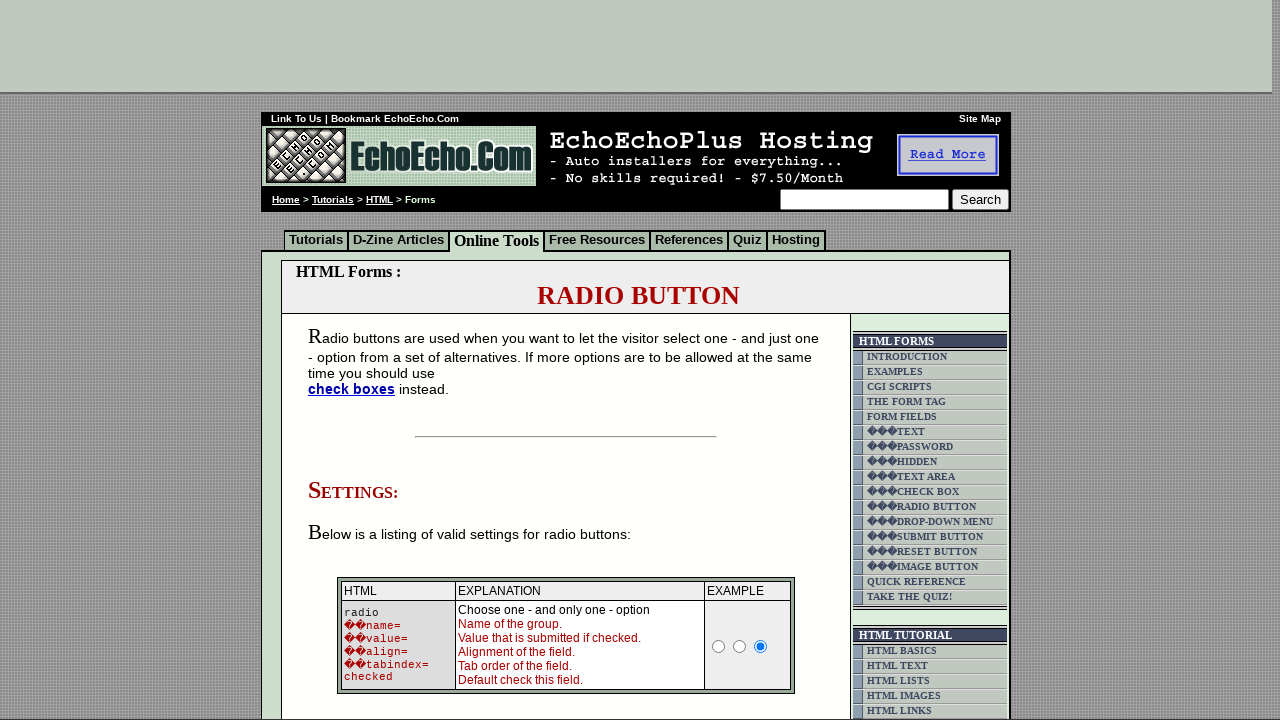

Found 3 radio buttons in the group
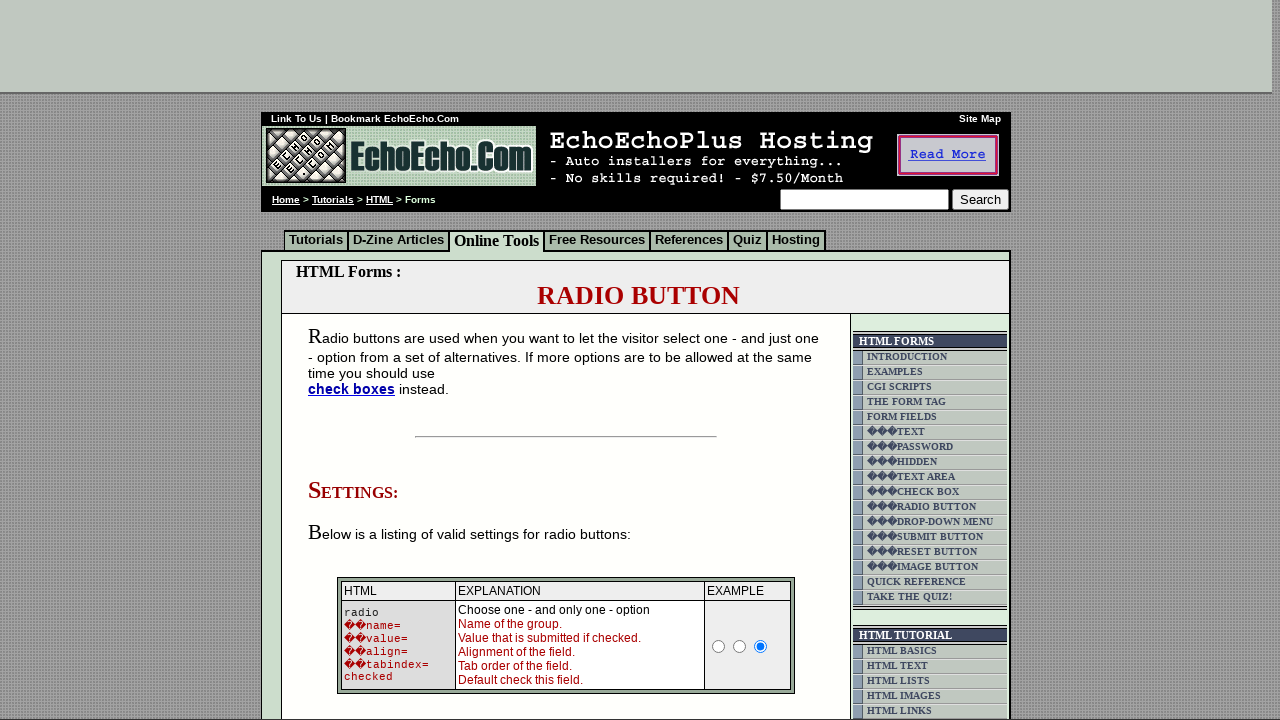

Clicked radio button 1 of 3 at (356, 360) on xpath=/html/body/div[2]/table[9]/tbody/tr/td[4]/table/tbody/tr/td/div/span/form/
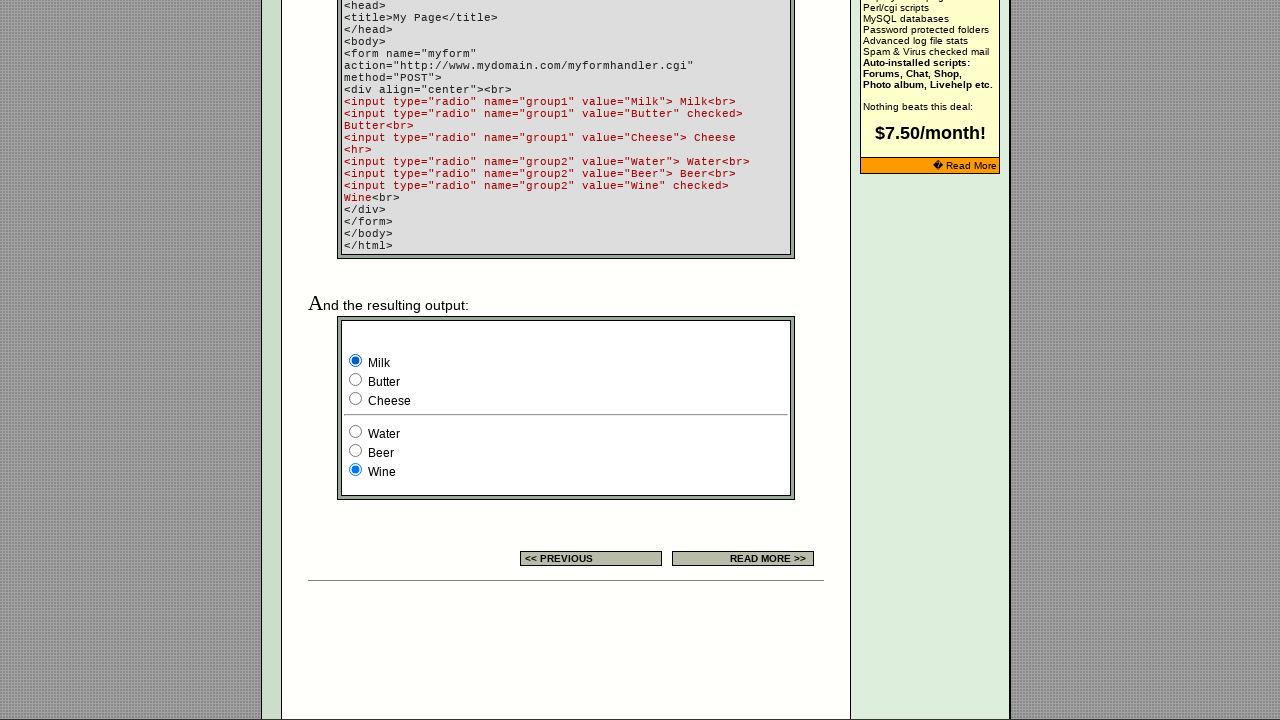

Retrieved value attribute for radio button 1: 'Milk'
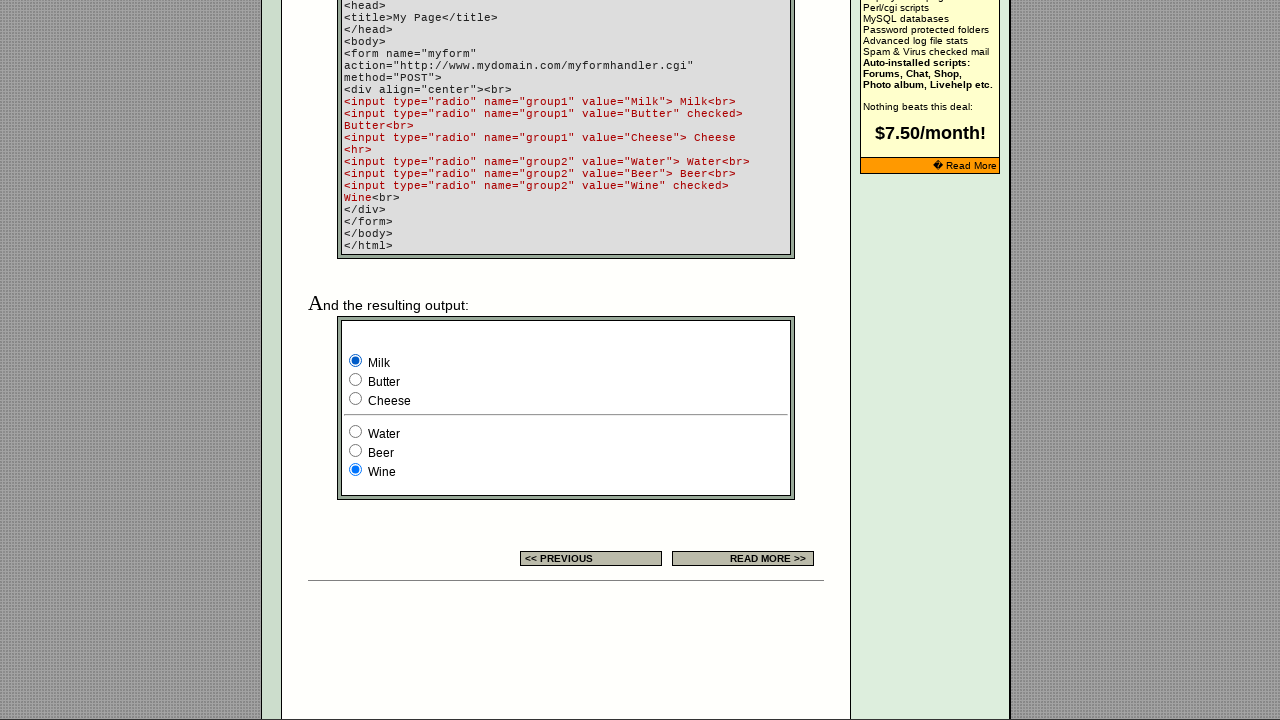

Verified checked state for radio button 1: None
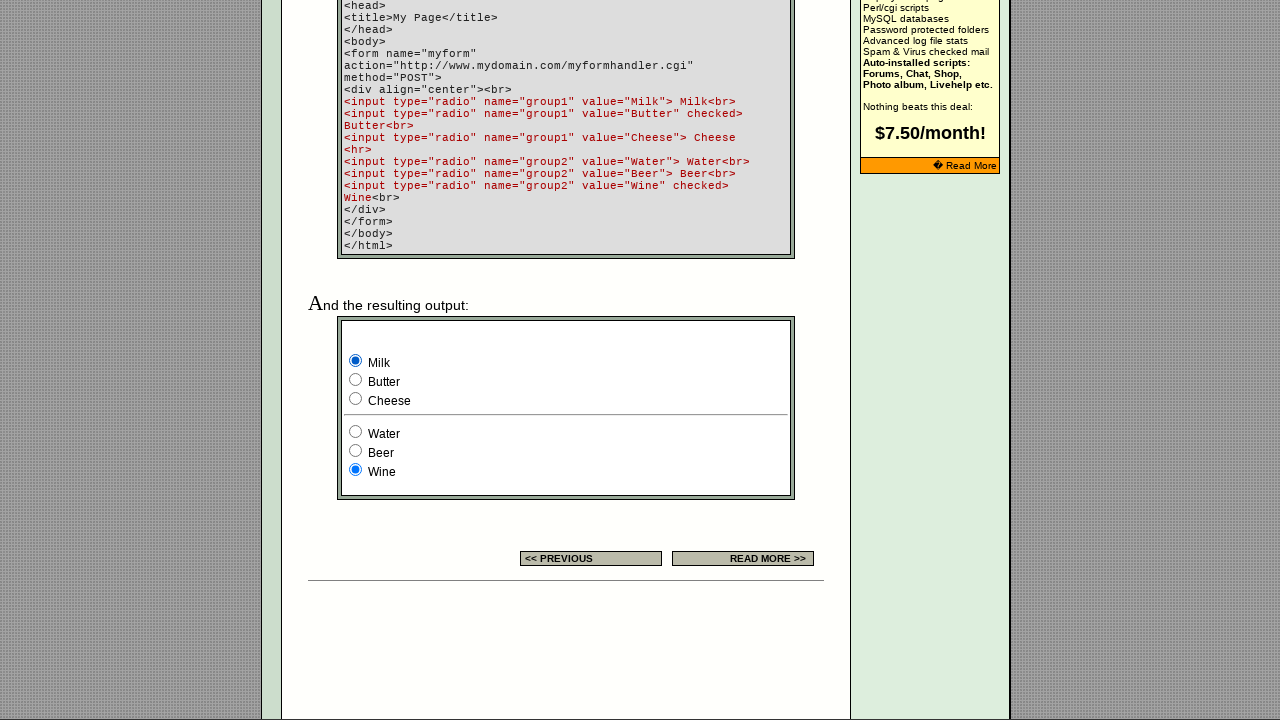

Retrieved value attribute for radio button 2: 'Butter'
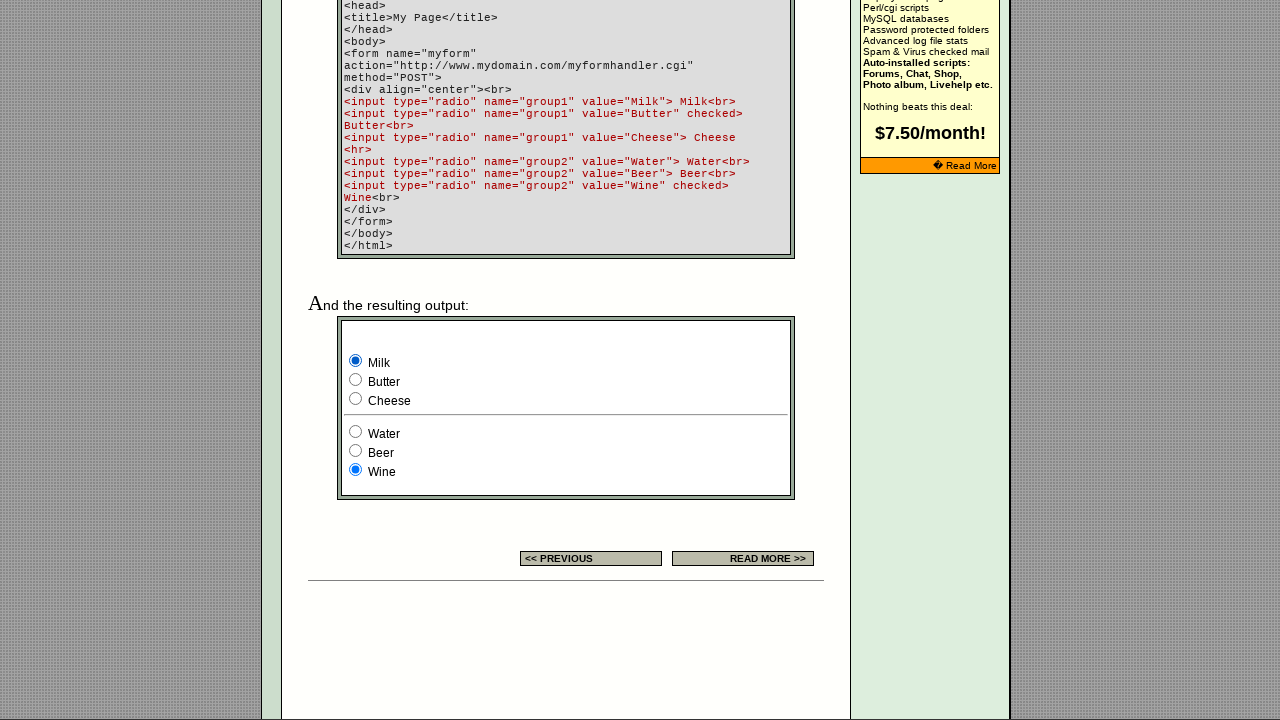

Verified checked state for radio button 2: 
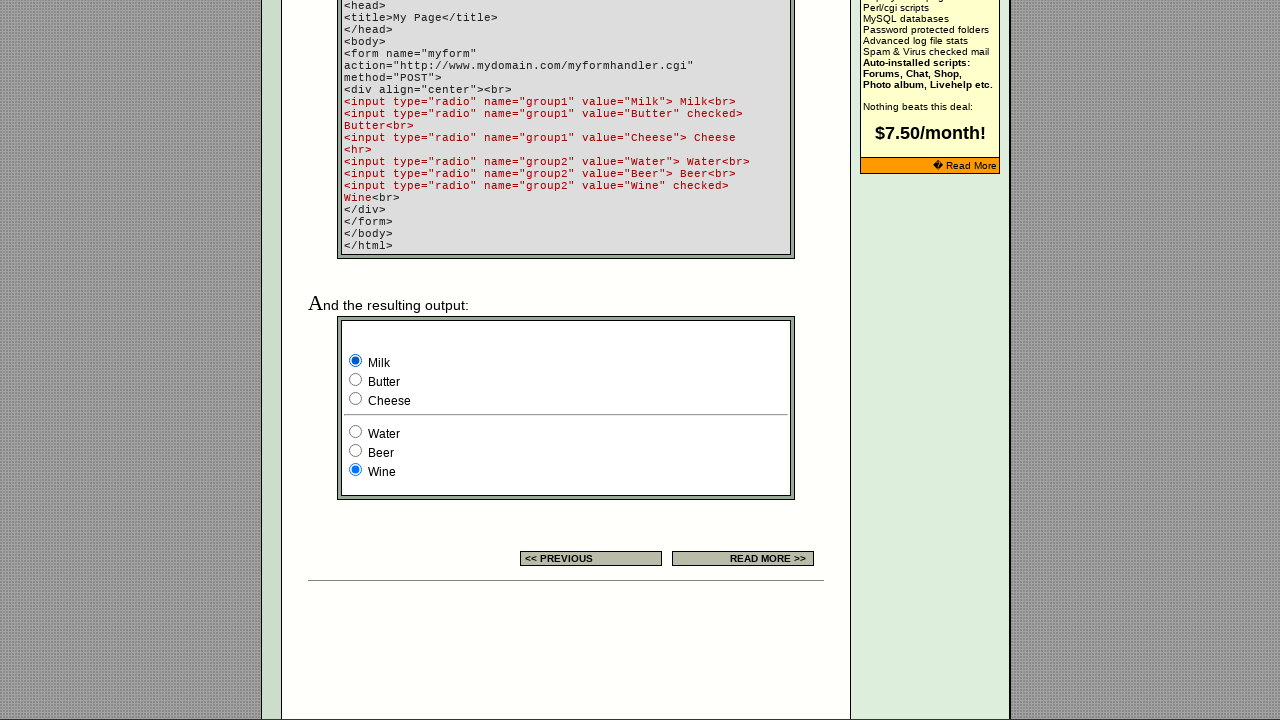

Retrieved value attribute for radio button 3: 'Cheese'
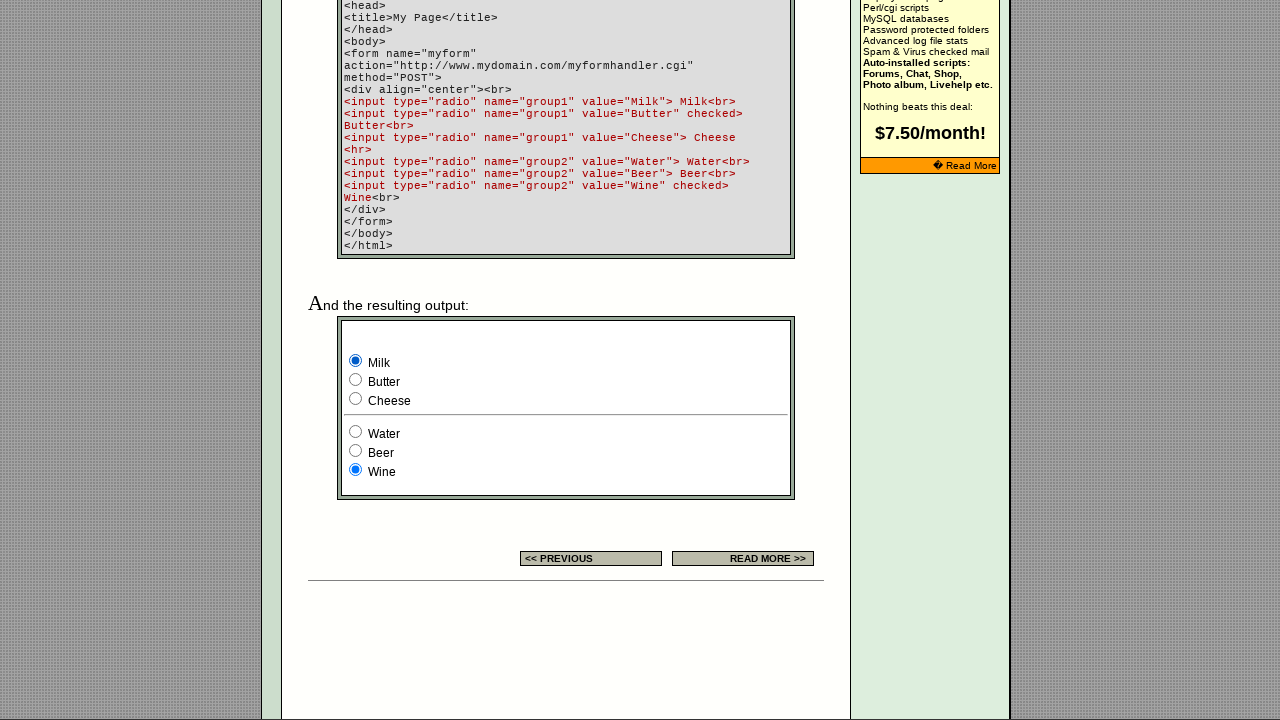

Verified checked state for radio button 3: None
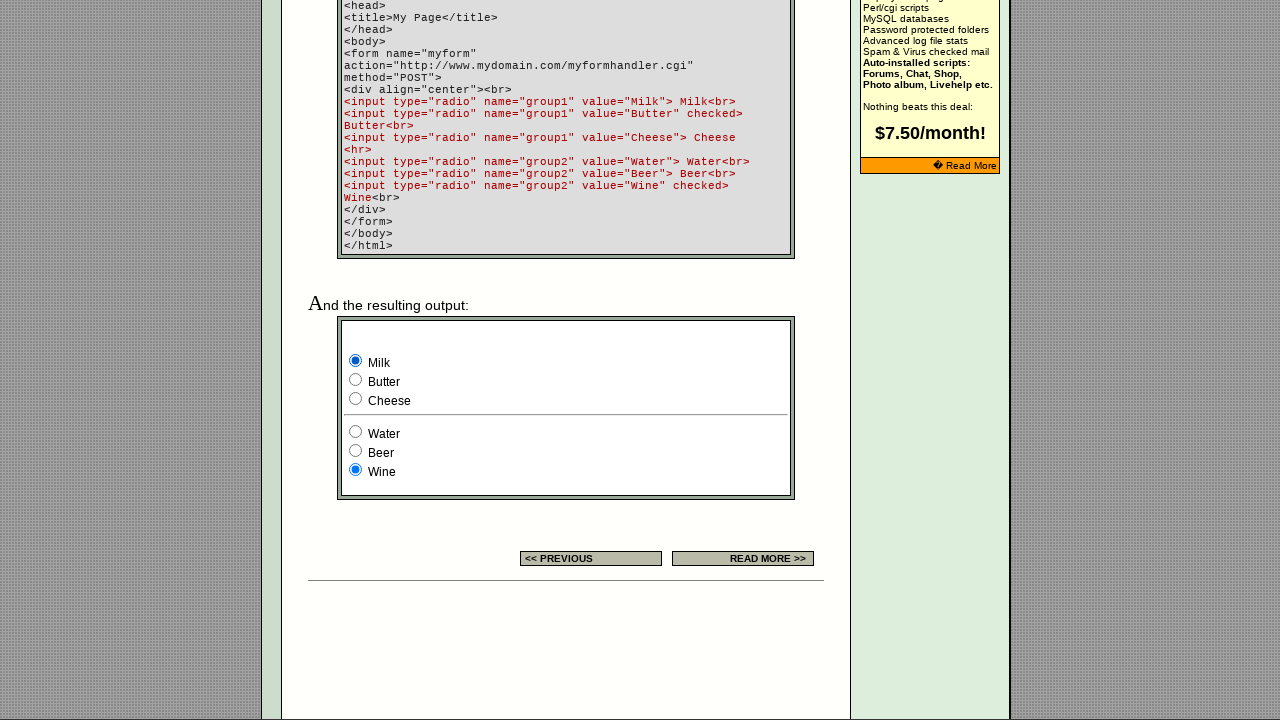

Clicked radio button 2 of 3 at (356, 380) on xpath=/html/body/div[2]/table[9]/tbody/tr/td[4]/table/tbody/tr/td/div/span/form/
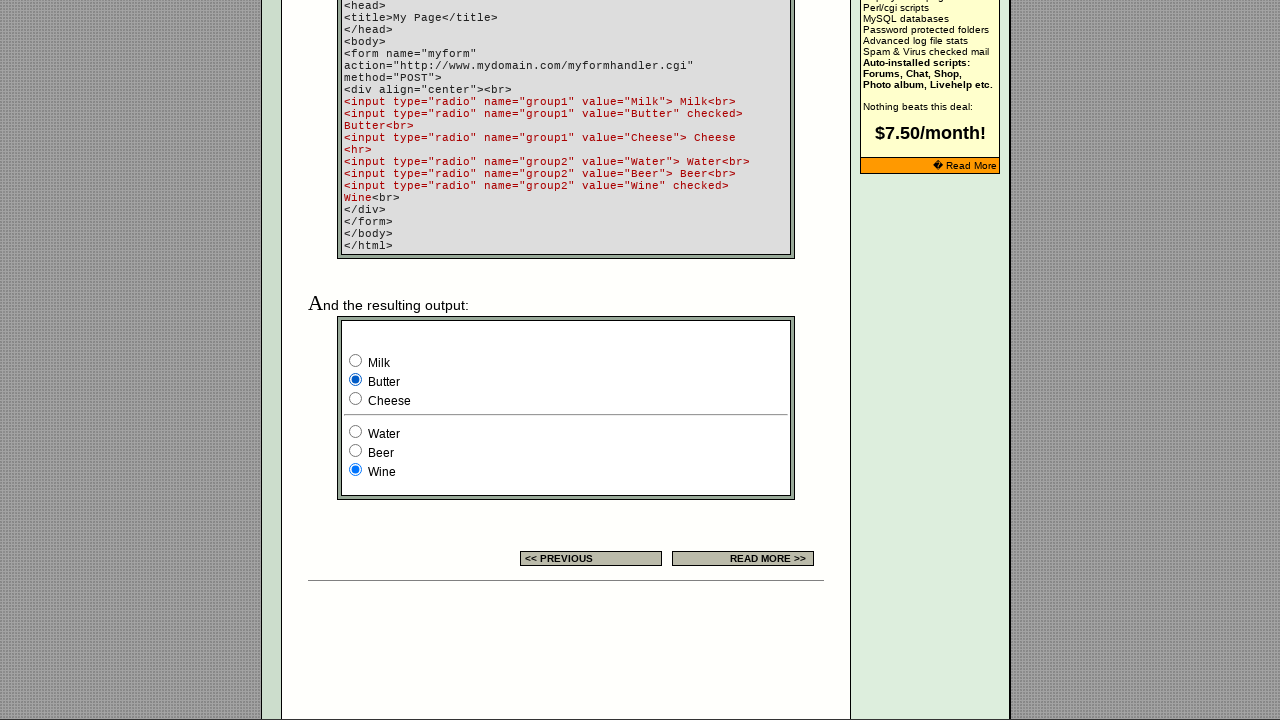

Retrieved value attribute for radio button 1: 'Milk'
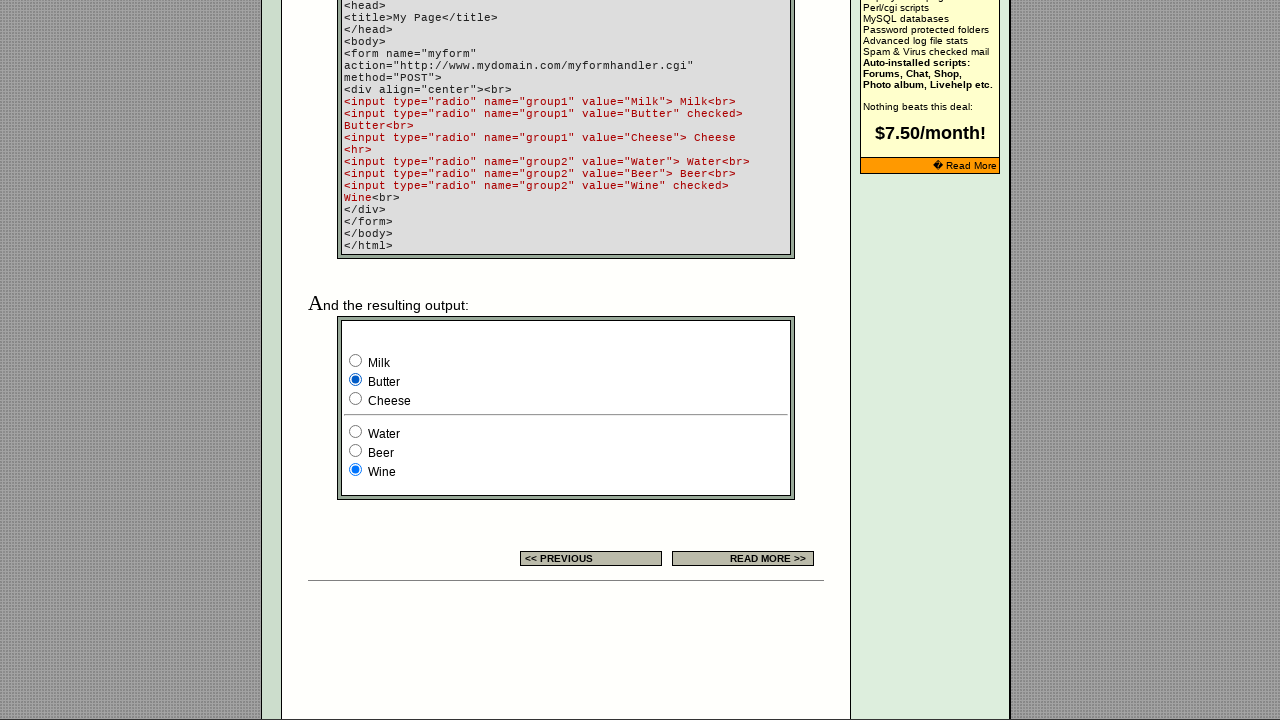

Verified checked state for radio button 1: None
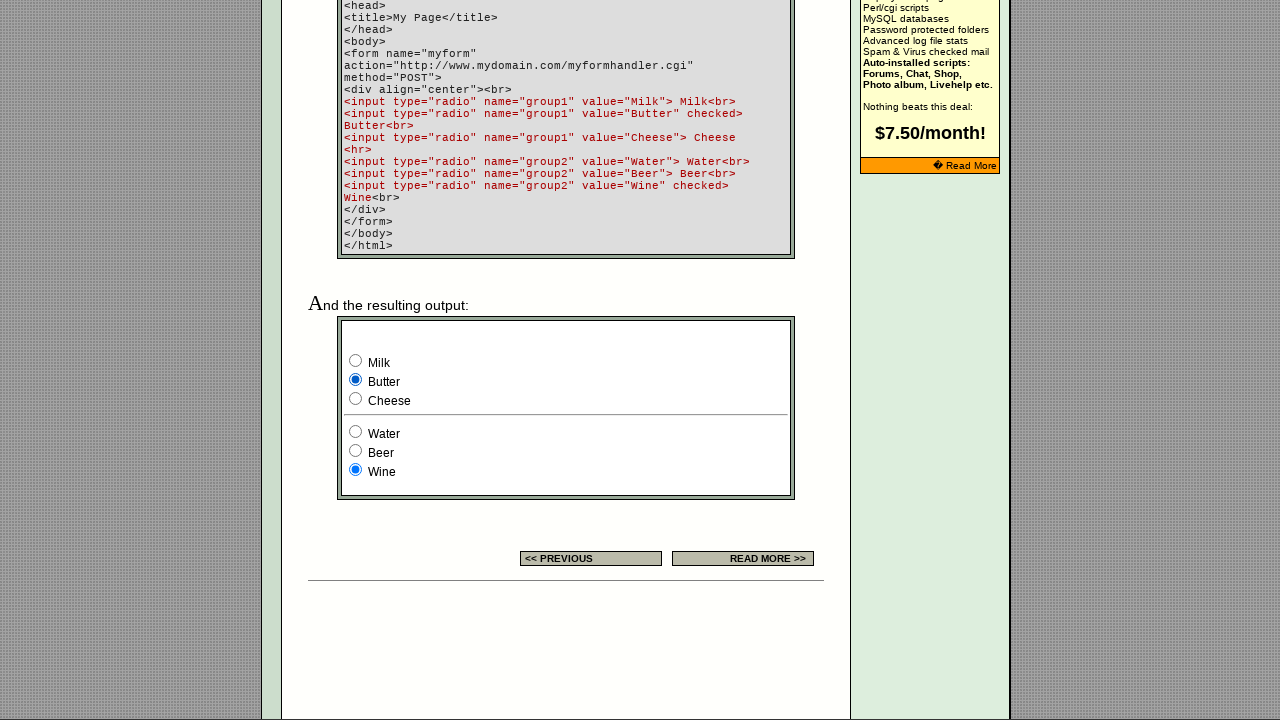

Retrieved value attribute for radio button 2: 'Butter'
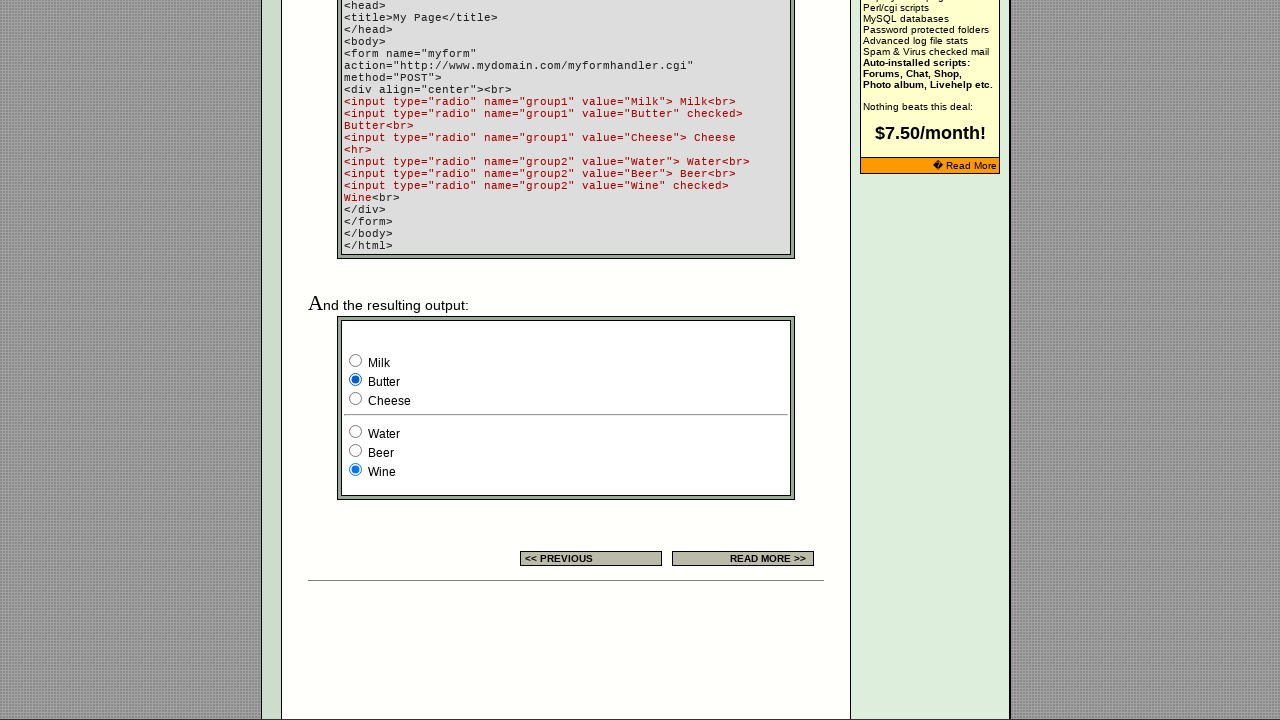

Verified checked state for radio button 2: 
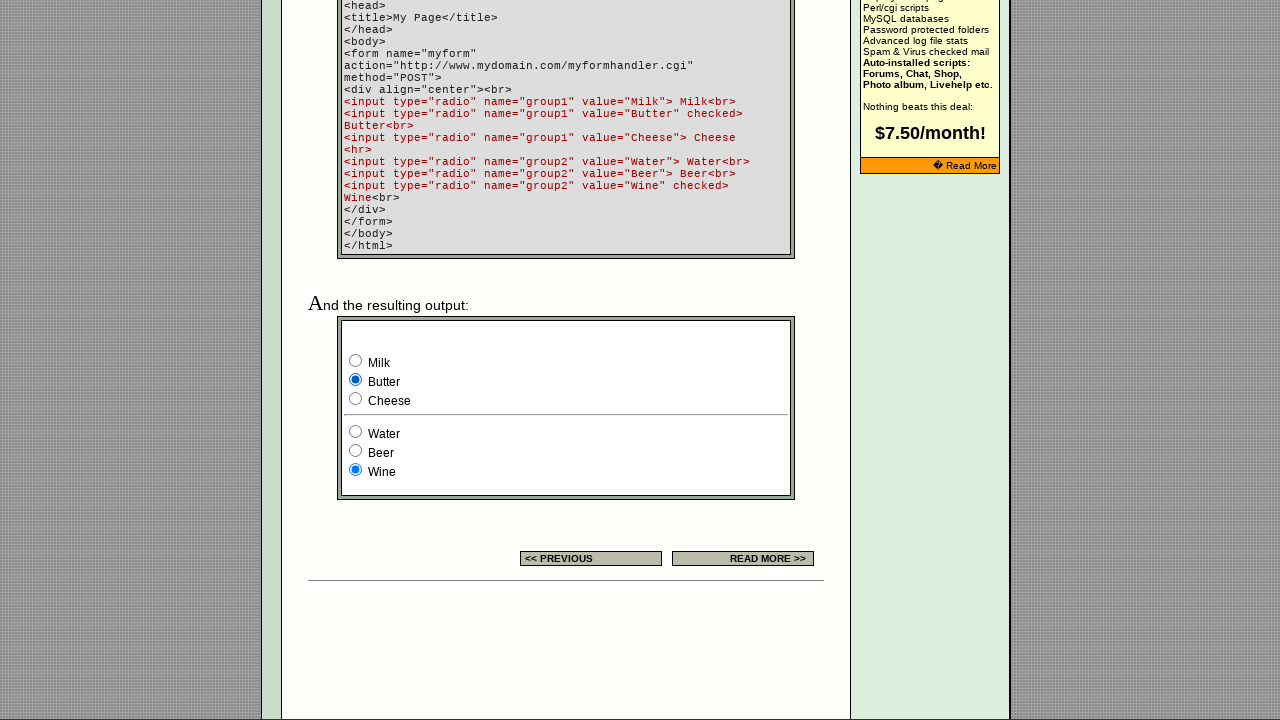

Retrieved value attribute for radio button 3: 'Cheese'
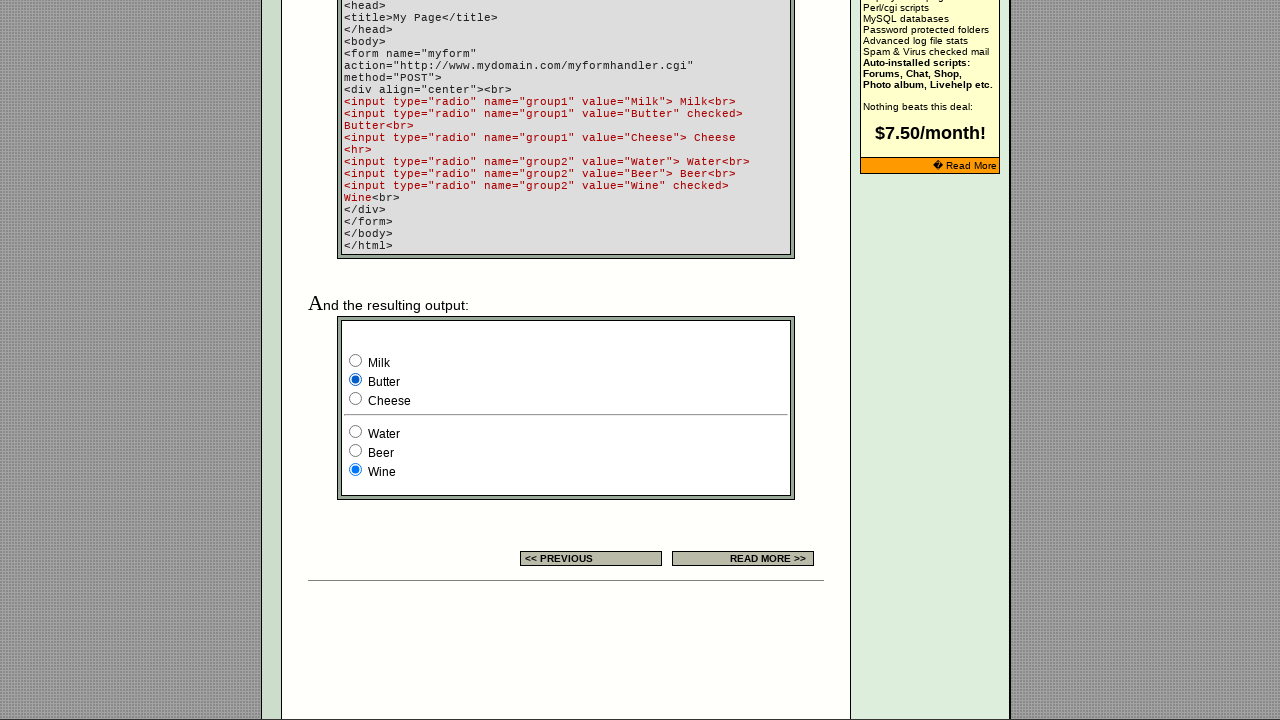

Verified checked state for radio button 3: None
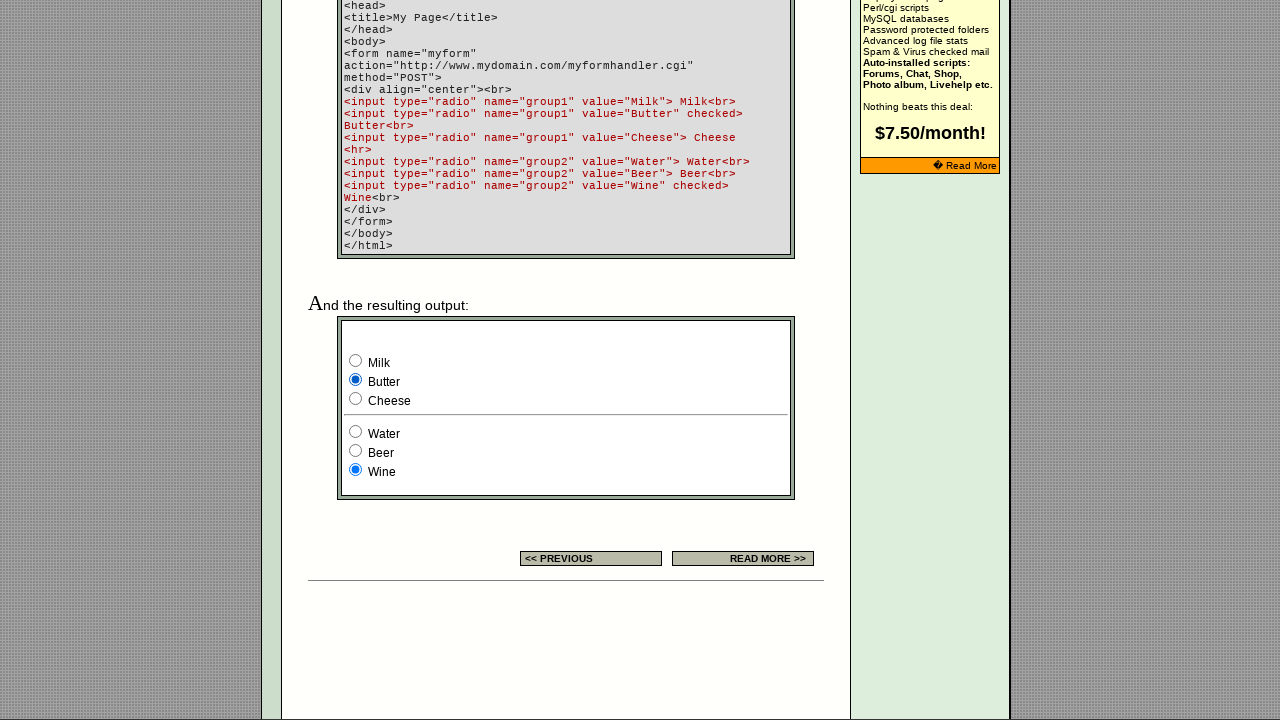

Clicked radio button 3 of 3 at (356, 398) on xpath=/html/body/div[2]/table[9]/tbody/tr/td[4]/table/tbody/tr/td/div/span/form/
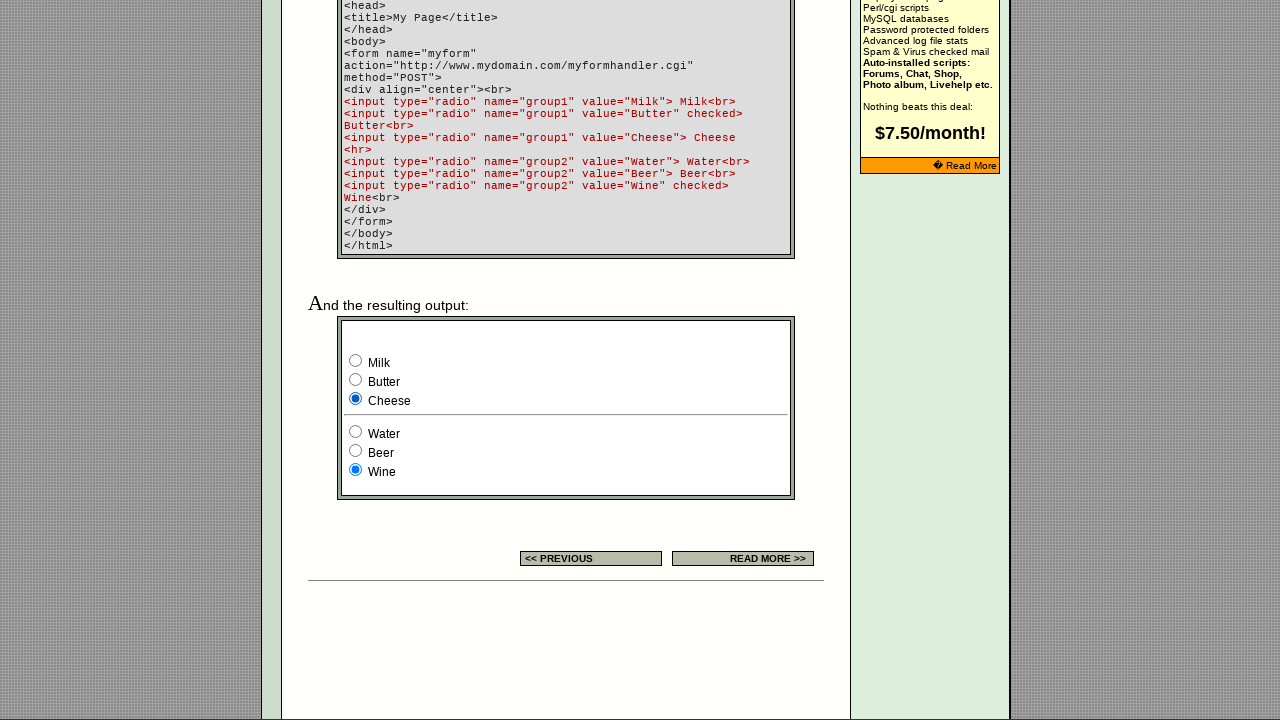

Retrieved value attribute for radio button 1: 'Milk'
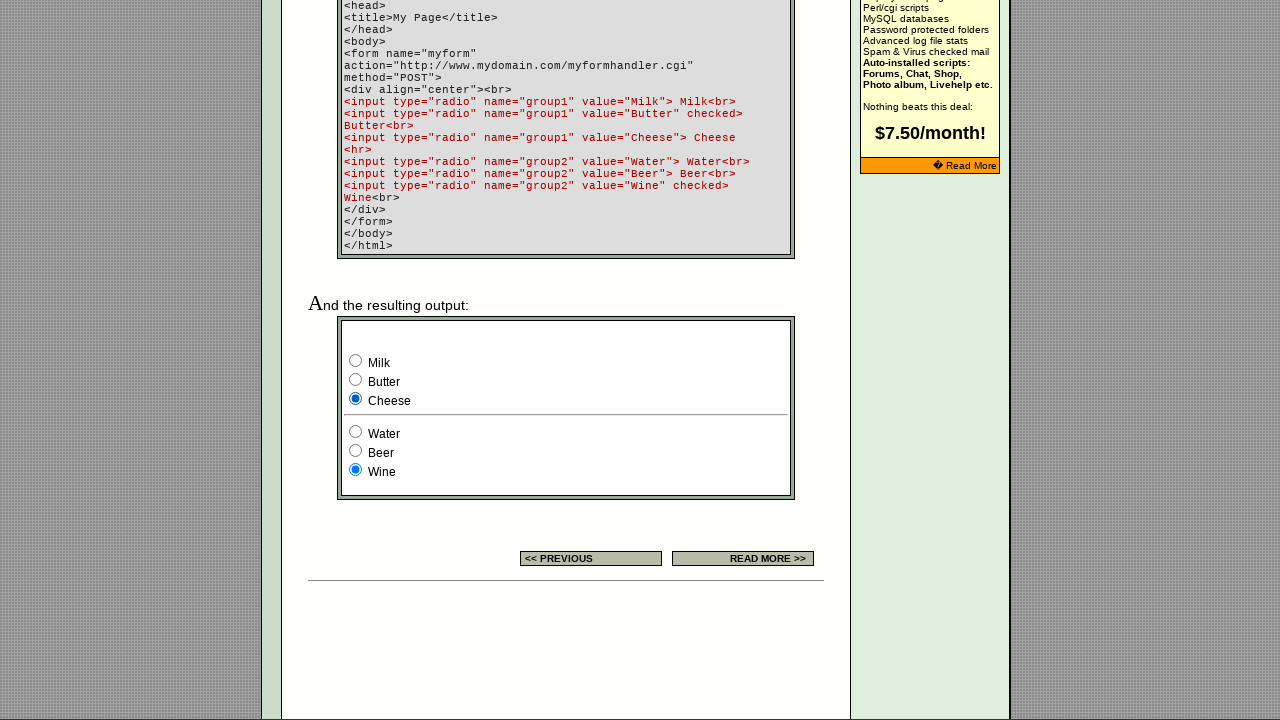

Verified checked state for radio button 1: None
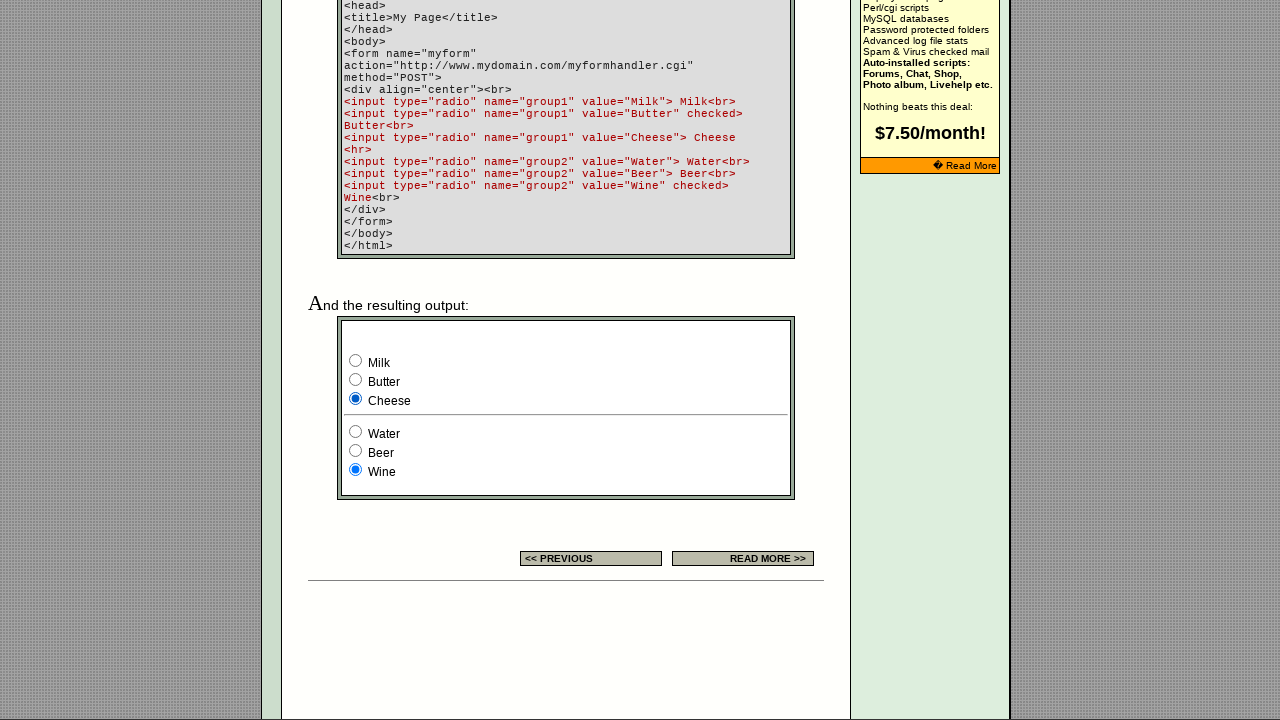

Retrieved value attribute for radio button 2: 'Butter'
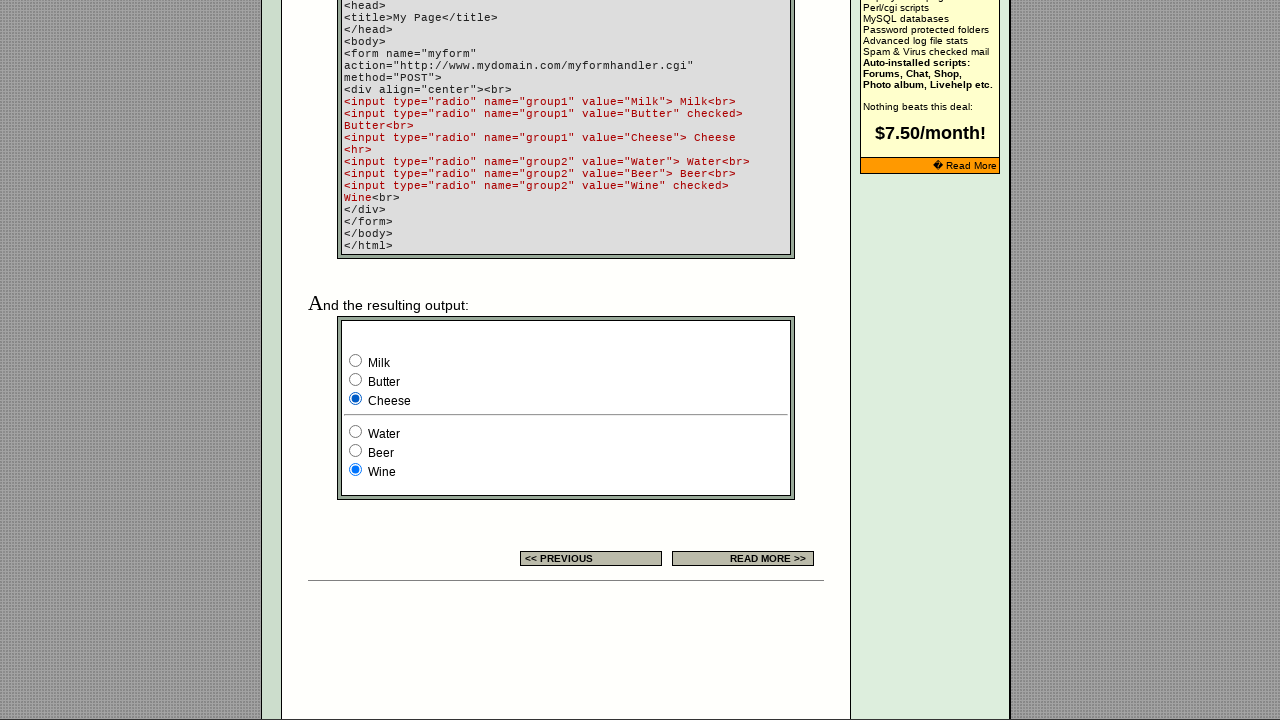

Verified checked state for radio button 2: 
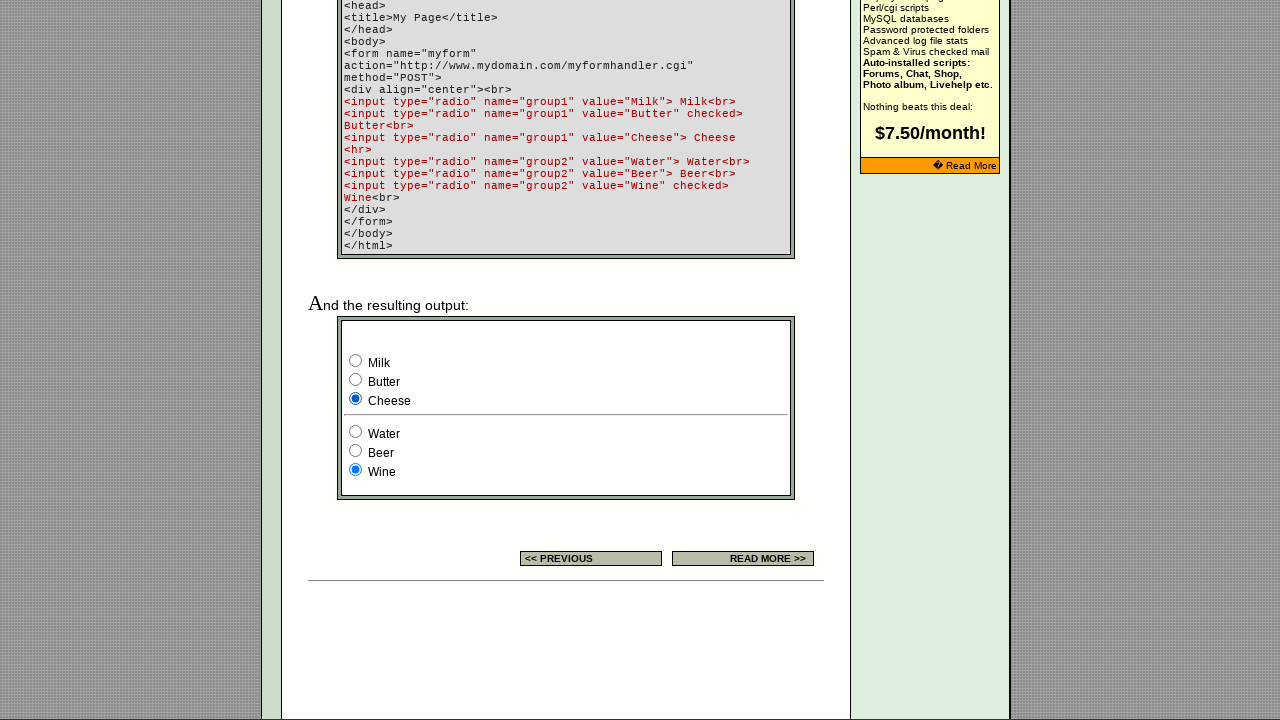

Retrieved value attribute for radio button 3: 'Cheese'
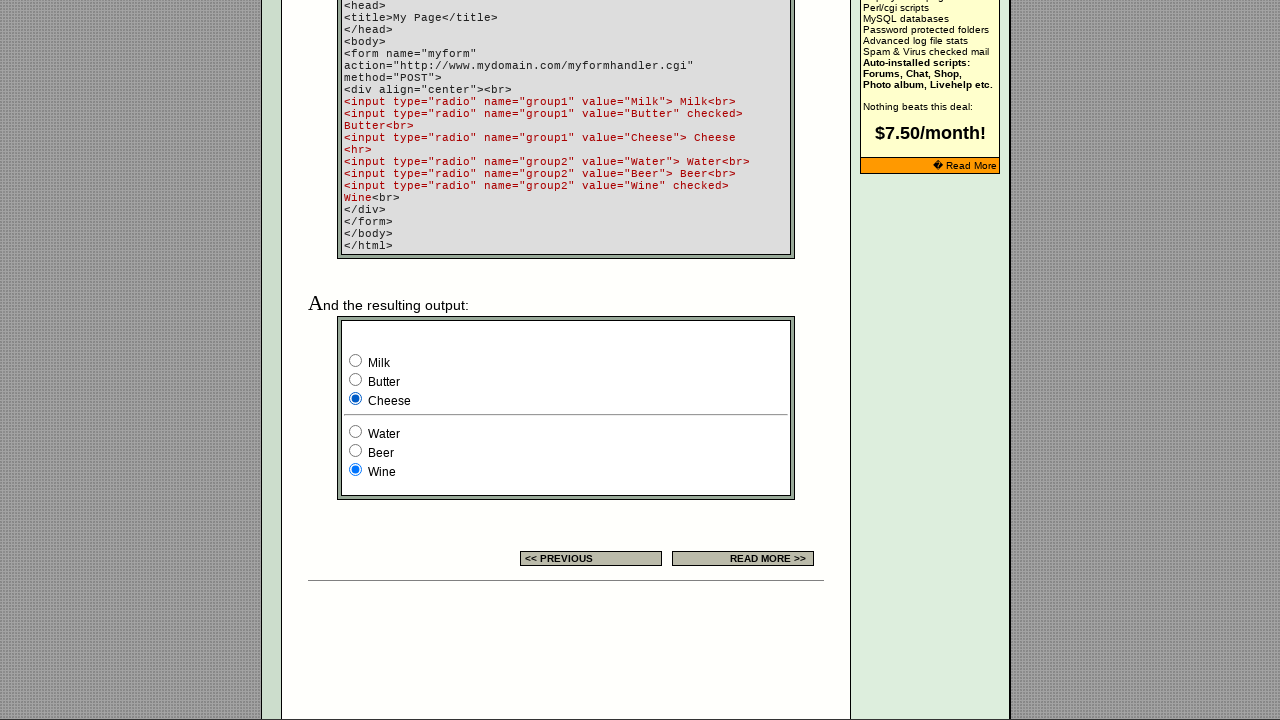

Verified checked state for radio button 3: None
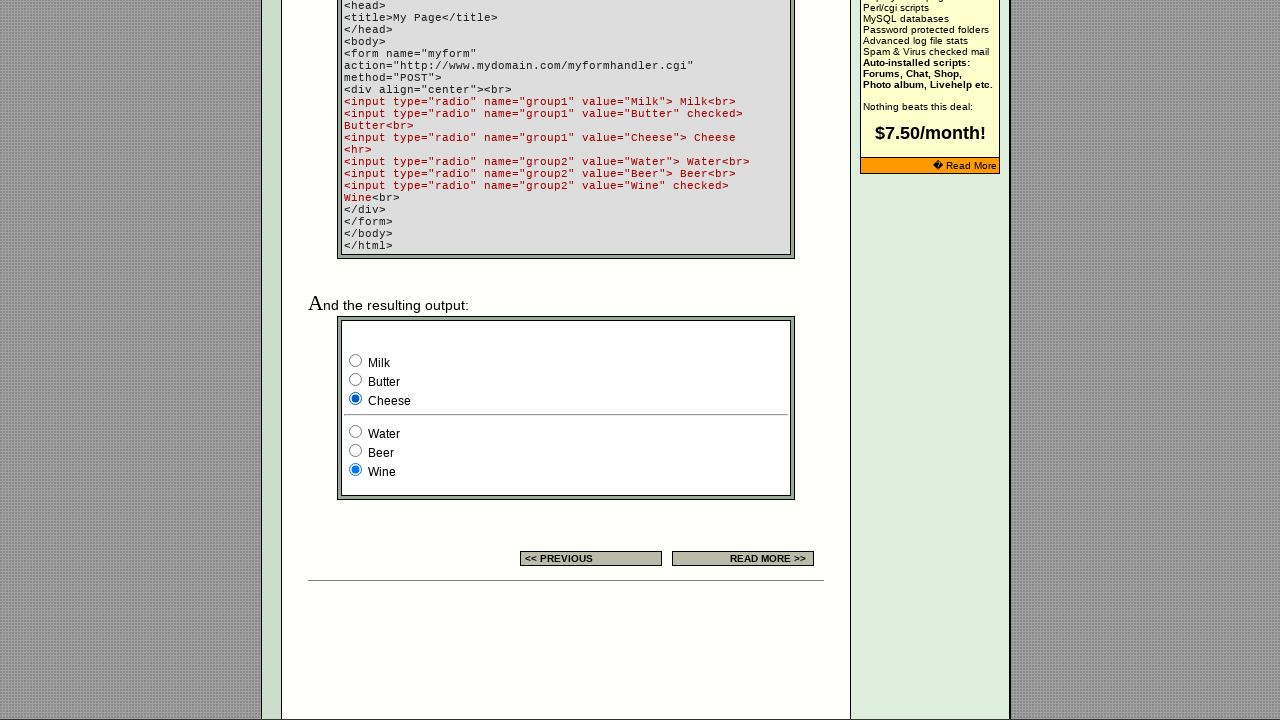

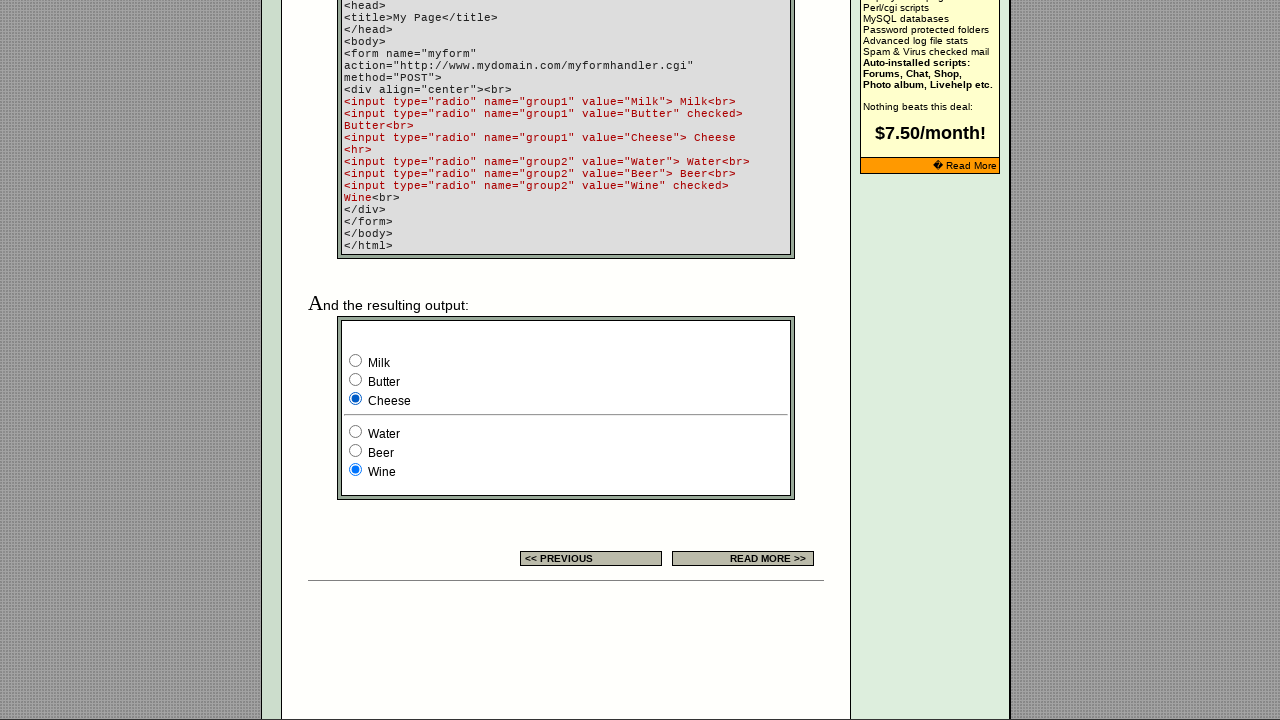